Tests a verification button click and checks that a success message is displayed on the page

Starting URL: http://suninjuly.github.io/wait1.html

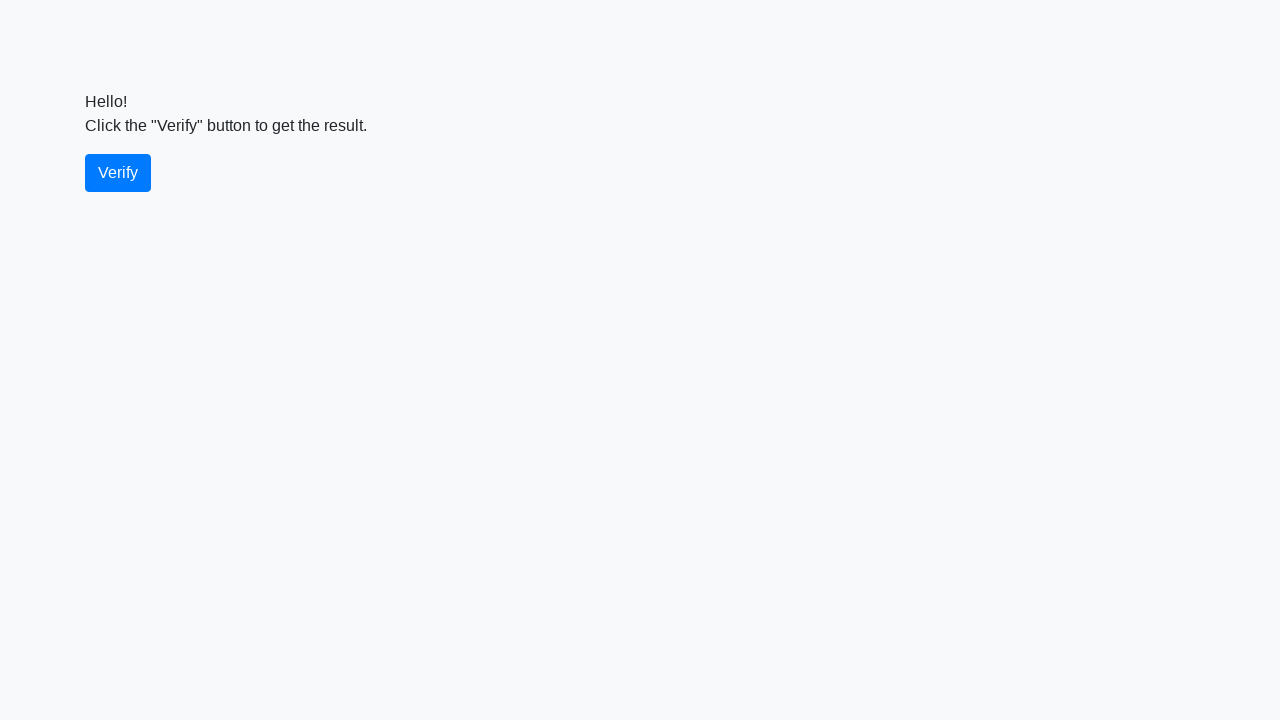

Clicked the verify button at (118, 173) on #verify
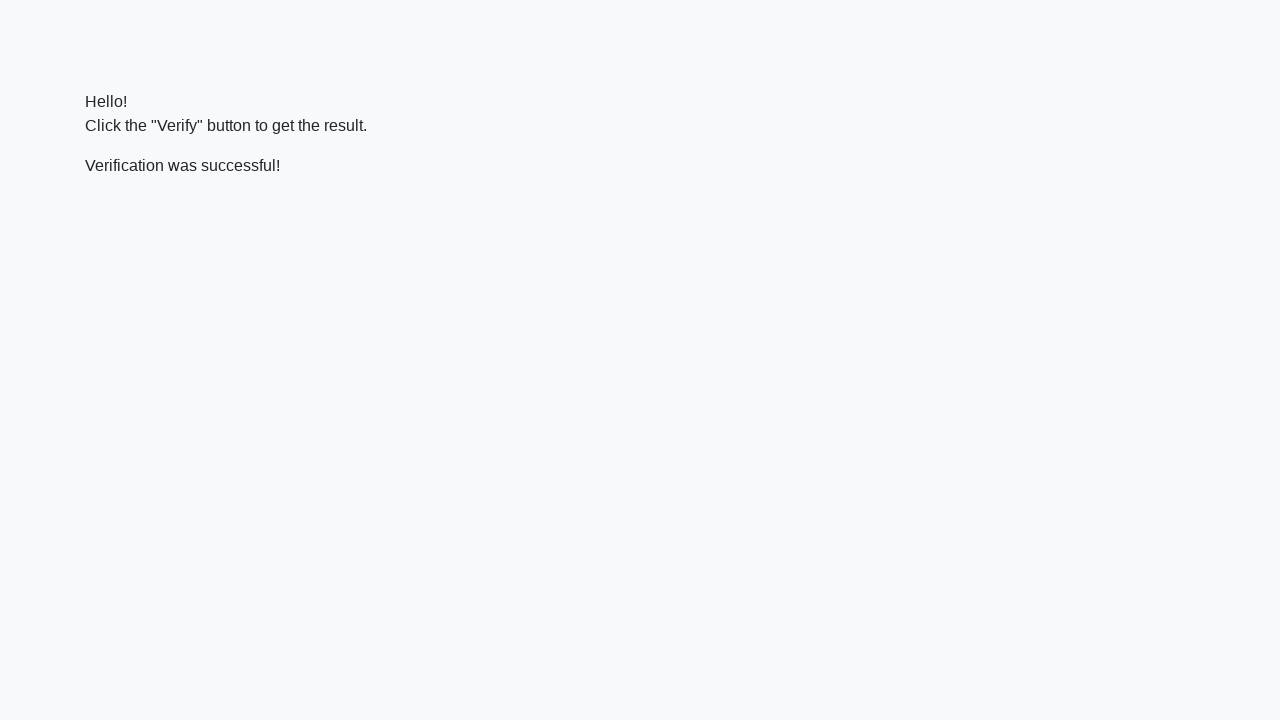

Success message element is visible
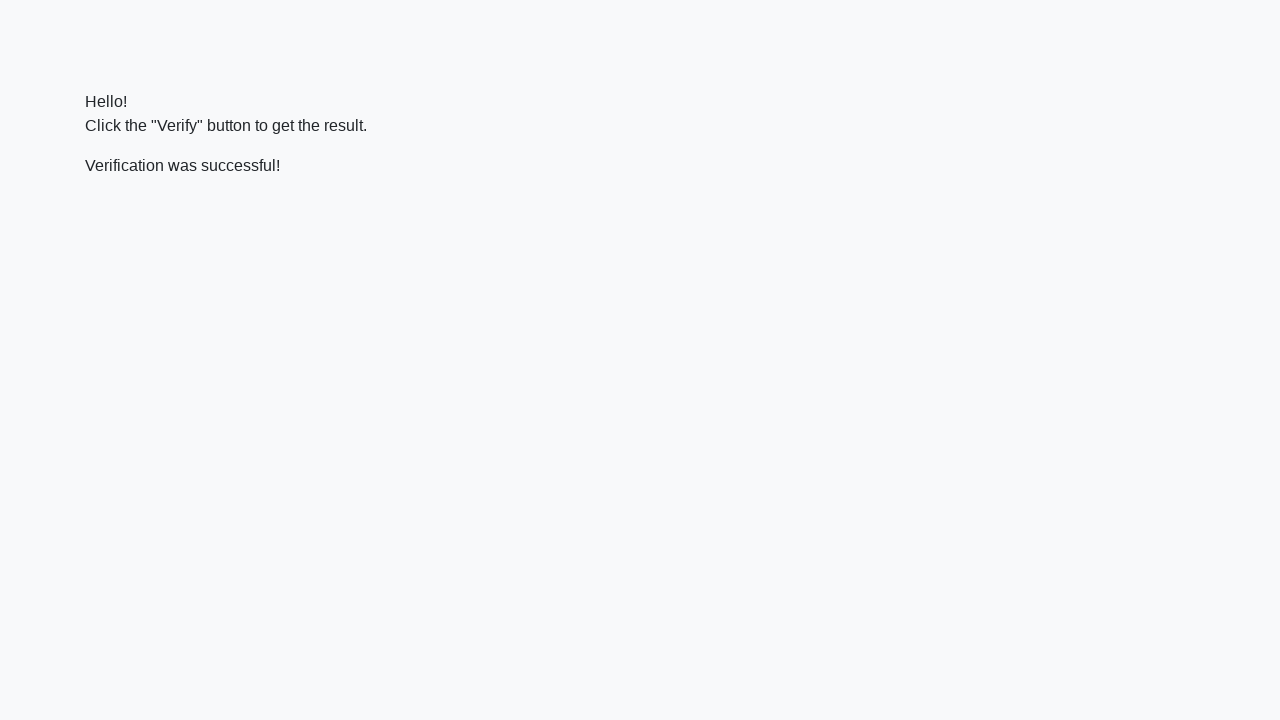

Verified that success message contains 'successful'
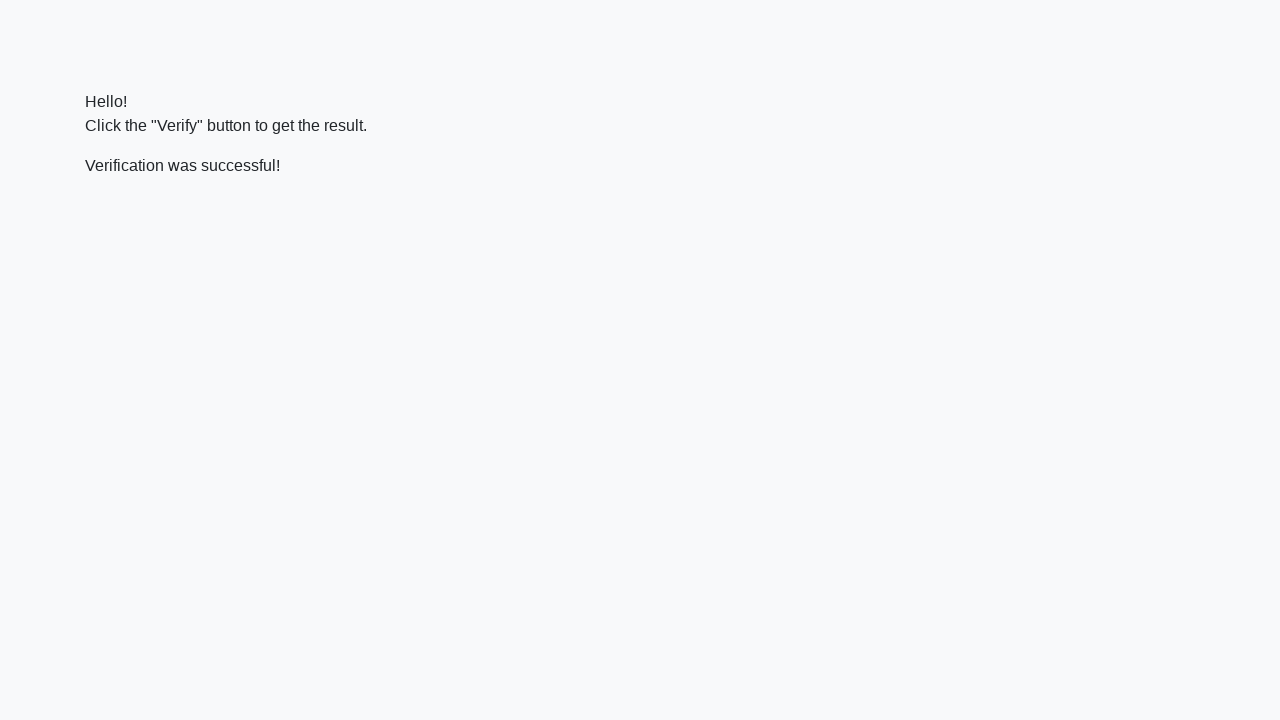

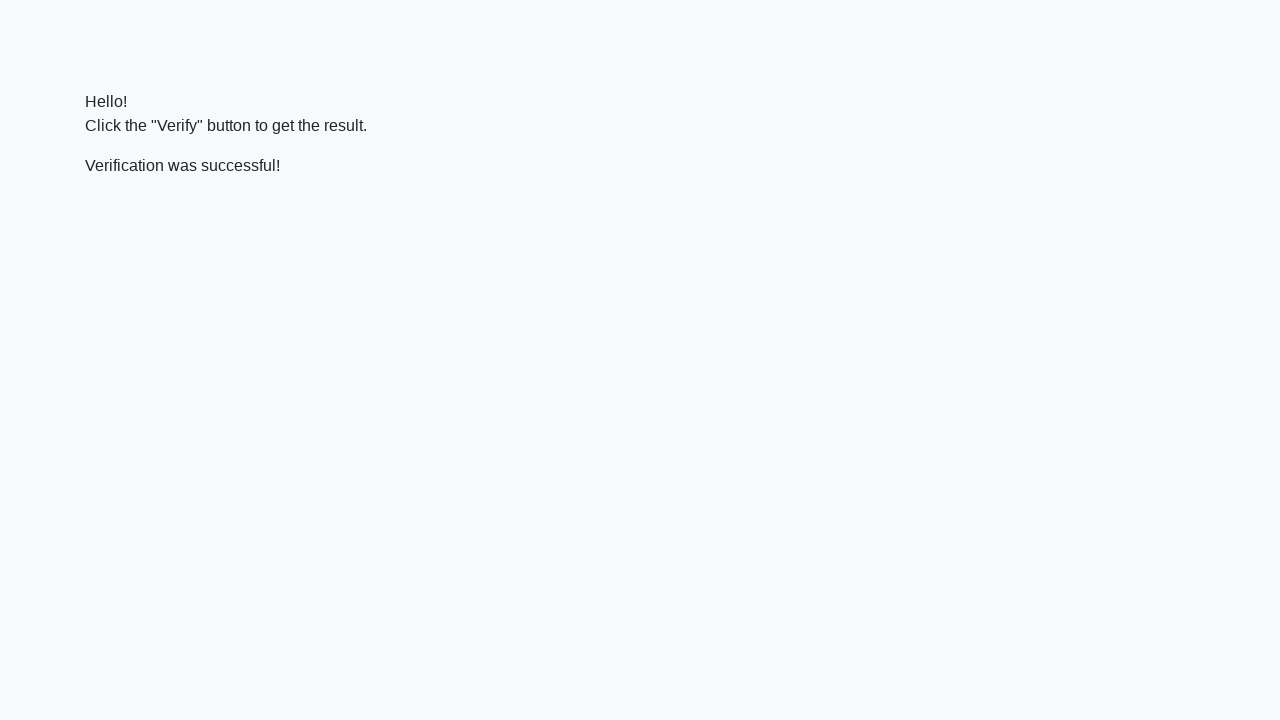